Tests the Ubuntu homepage by navigating to it and verifying that the page title contains "Ubuntu"

Starting URL: http://www.ubuntu.com/

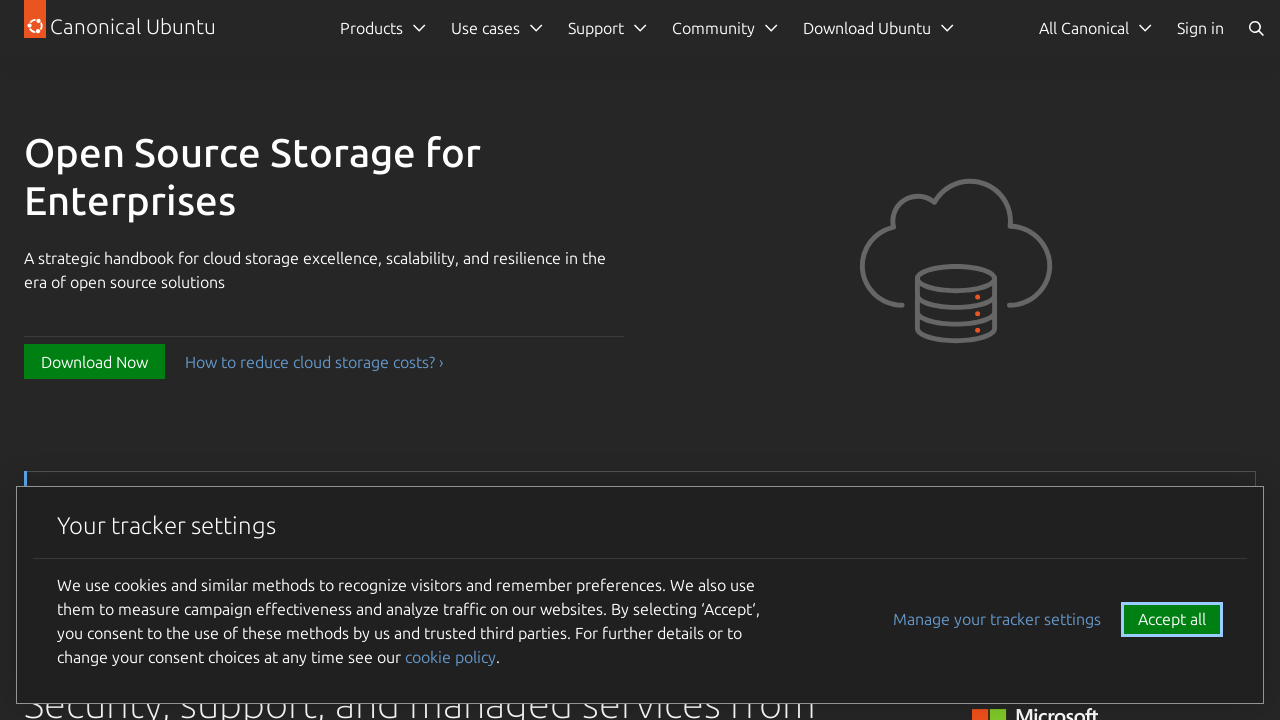

Navigated to Ubuntu homepage
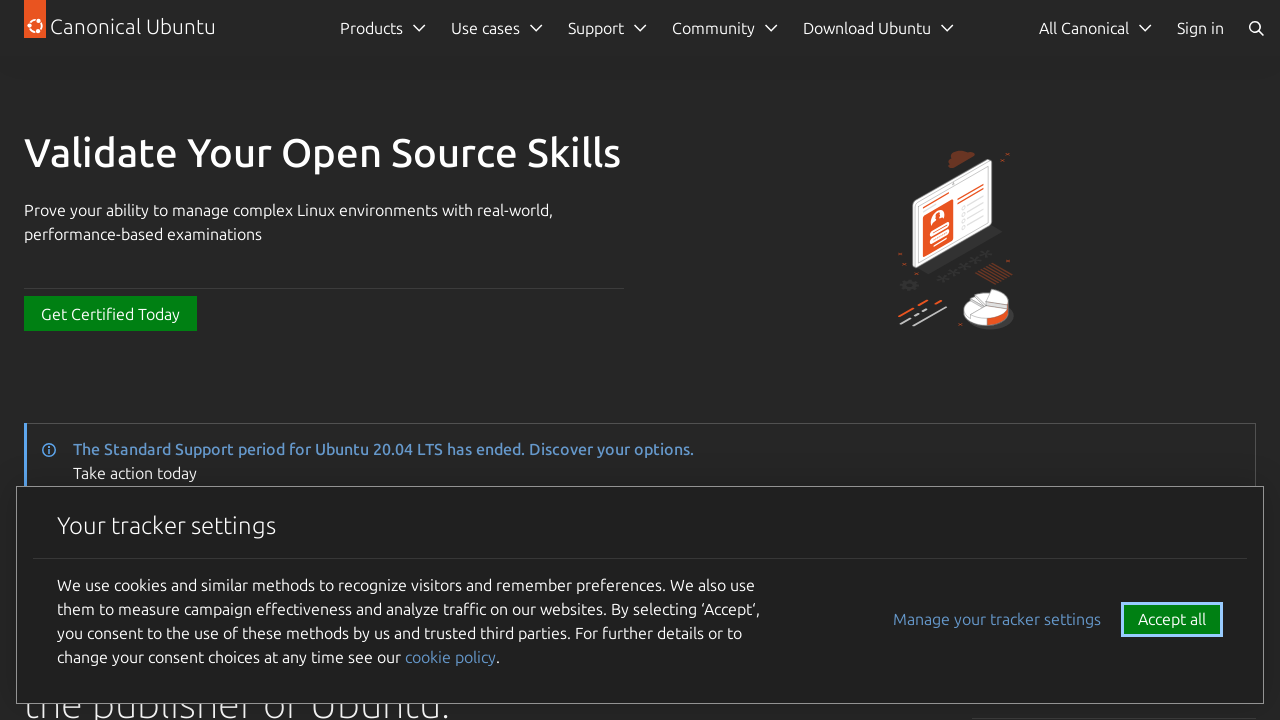

Page DOM content loaded
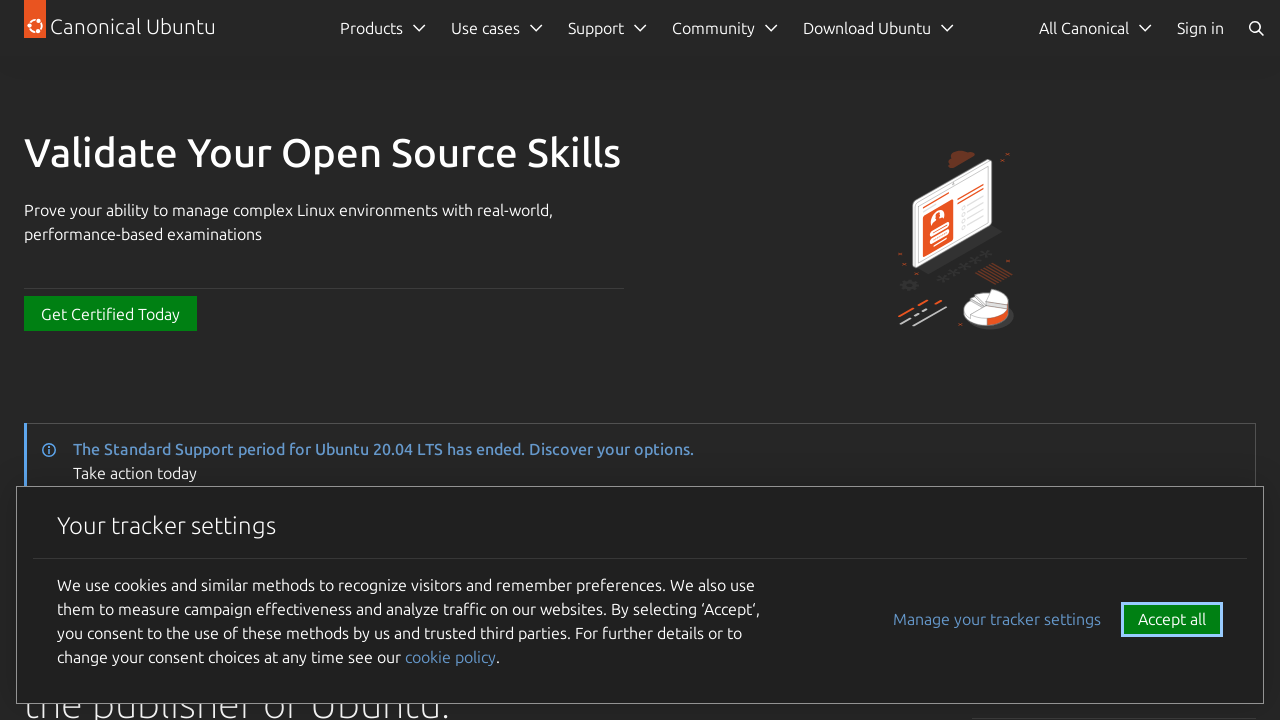

Verified page title contains 'Ubuntu': Enterprise Open Source and Linux | Ubuntu
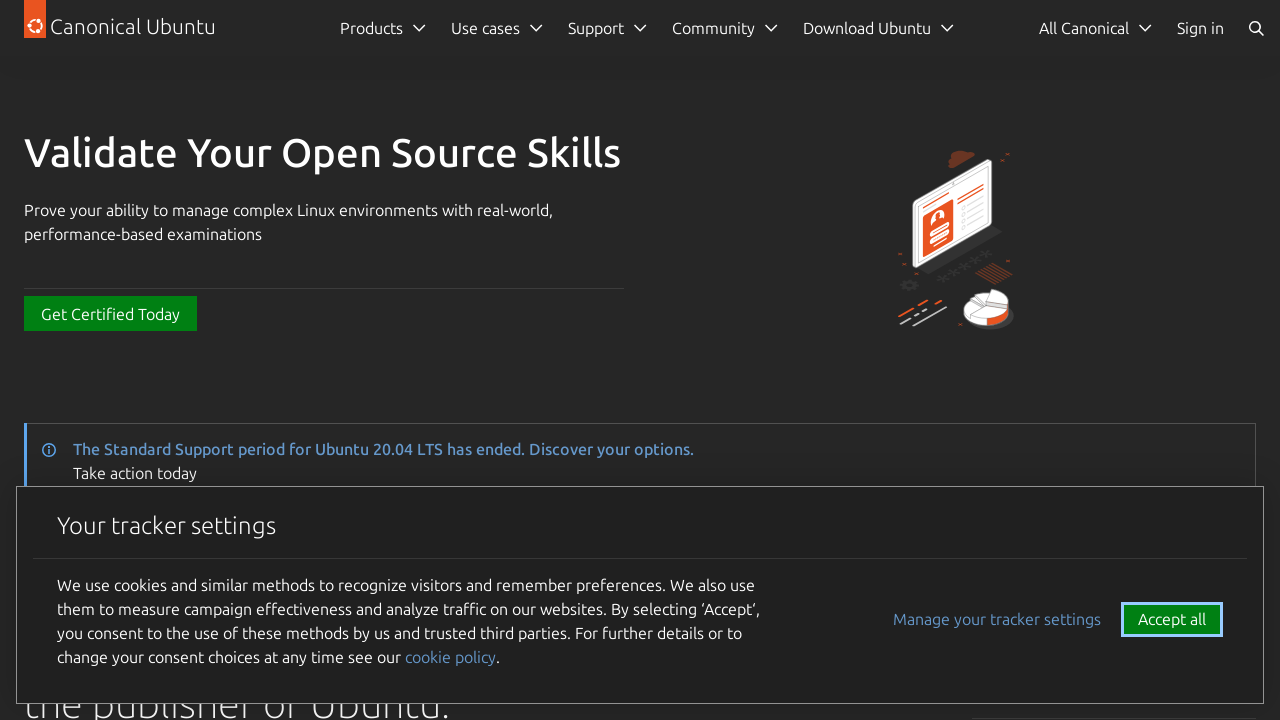

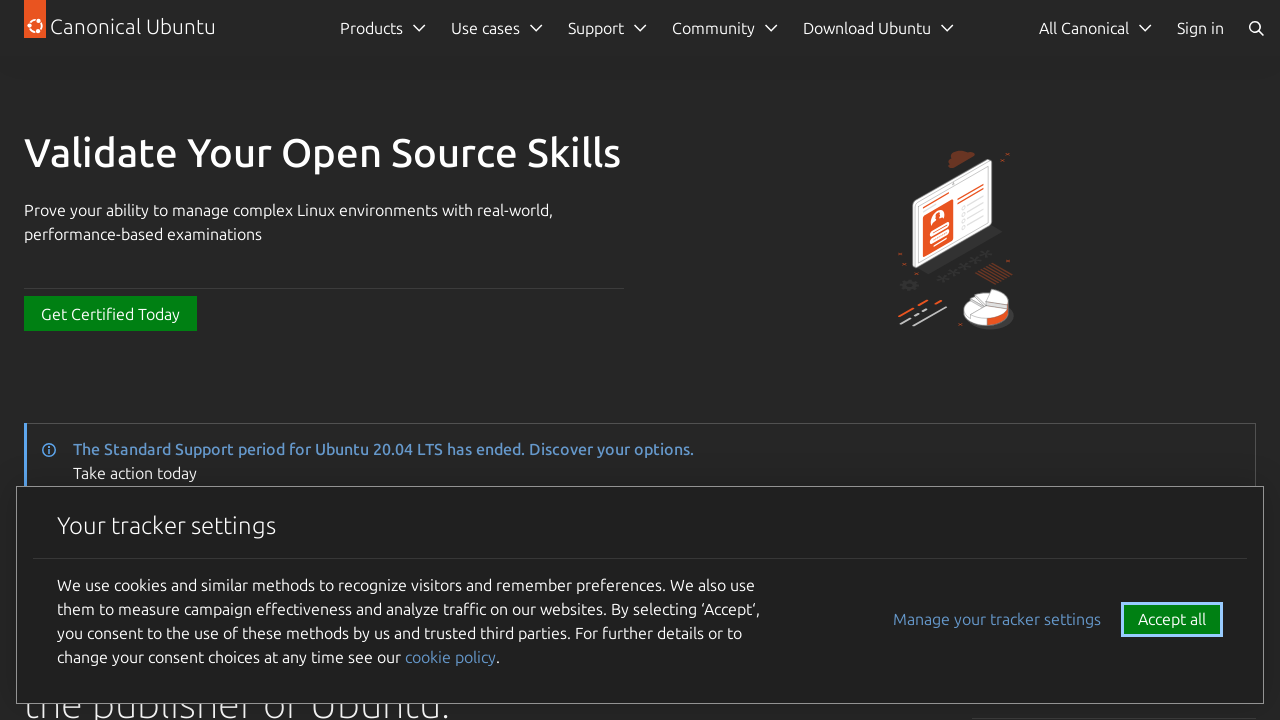